Navigates to a login practice page and verifies it loads successfully

Starting URL: https://rahulshettyacademy.com/loginpagePractise/

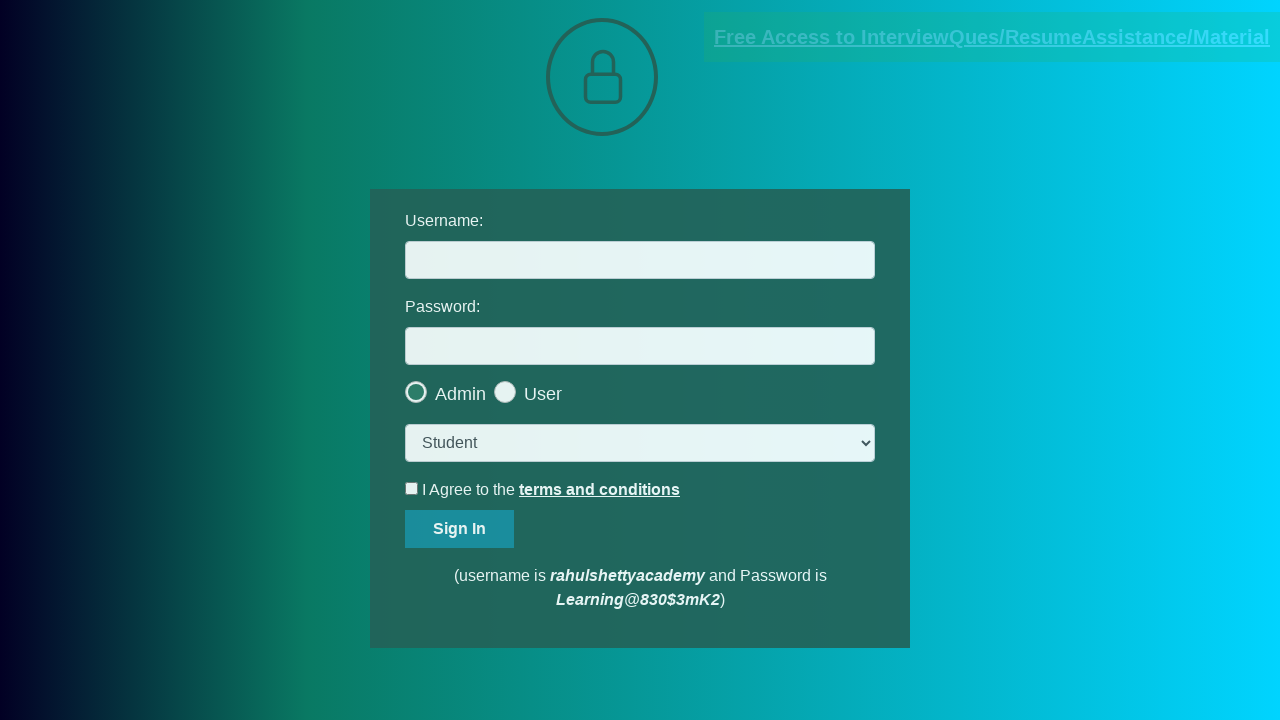

Page DOM content fully loaded
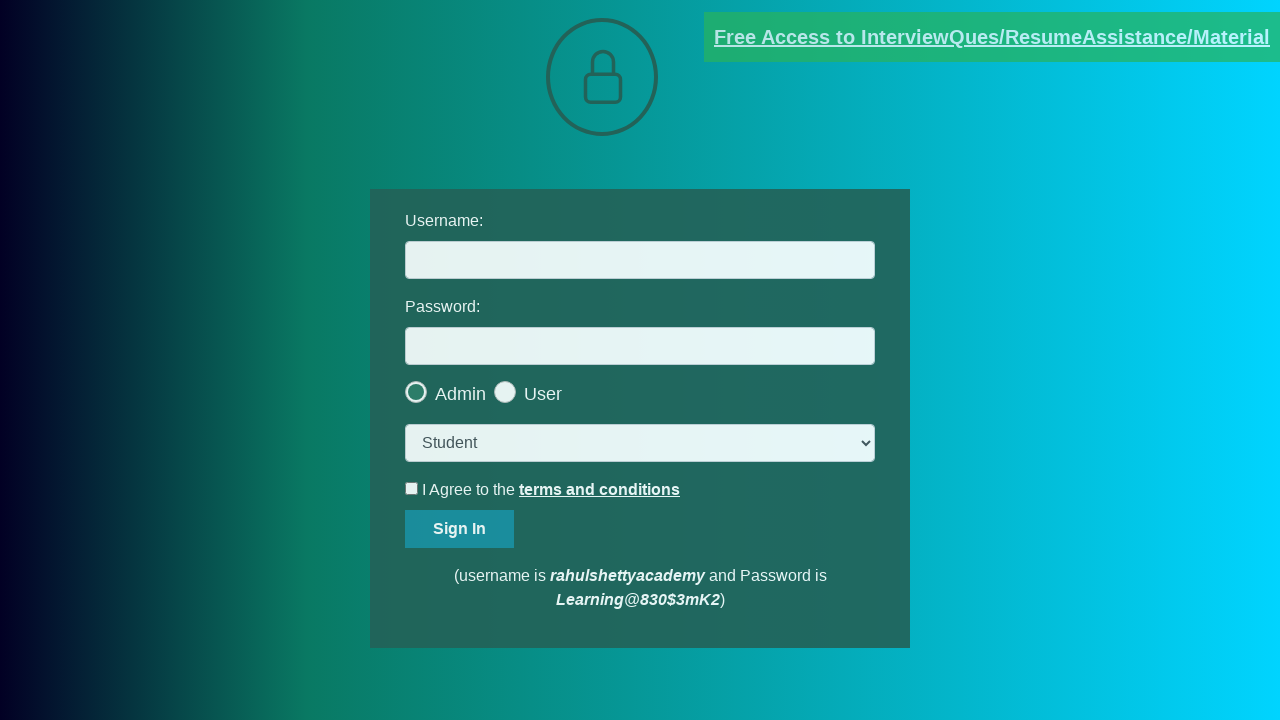

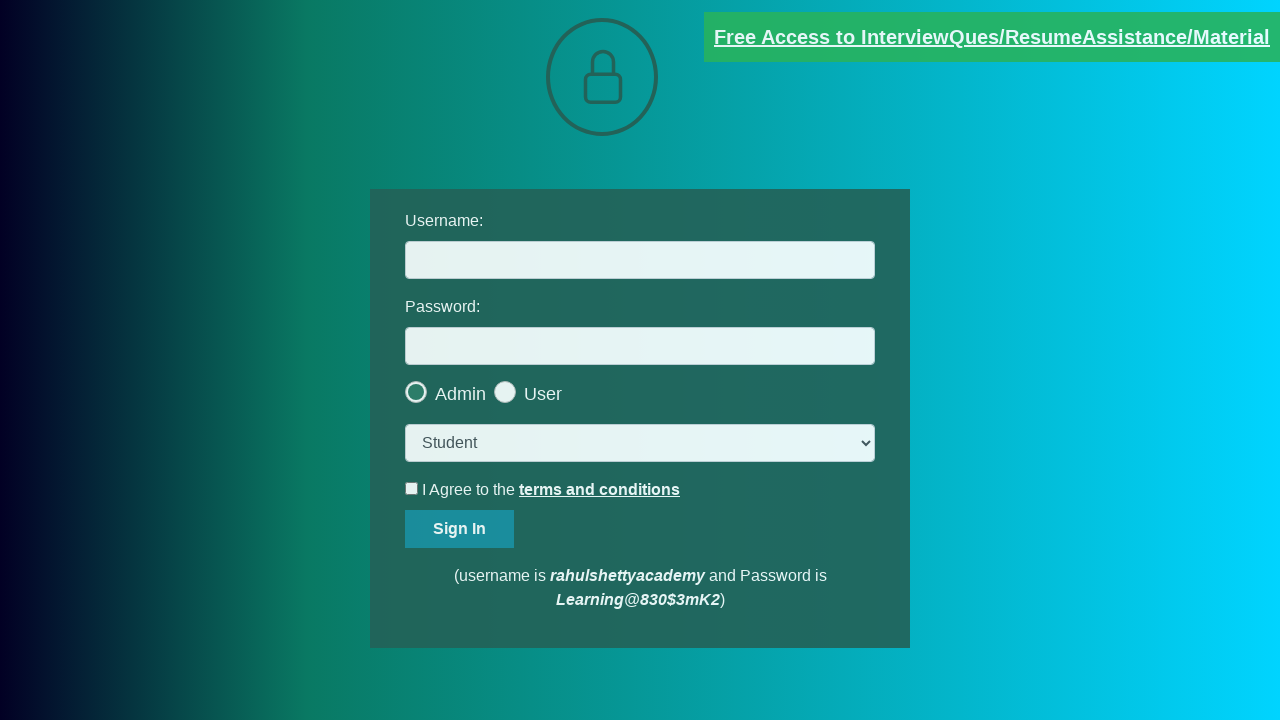